Tests adding a product with specific quantity to the shopping cart and verifying the cart contents

Starting URL: https://cms.demo.katalon.com/product/flying-ninja/

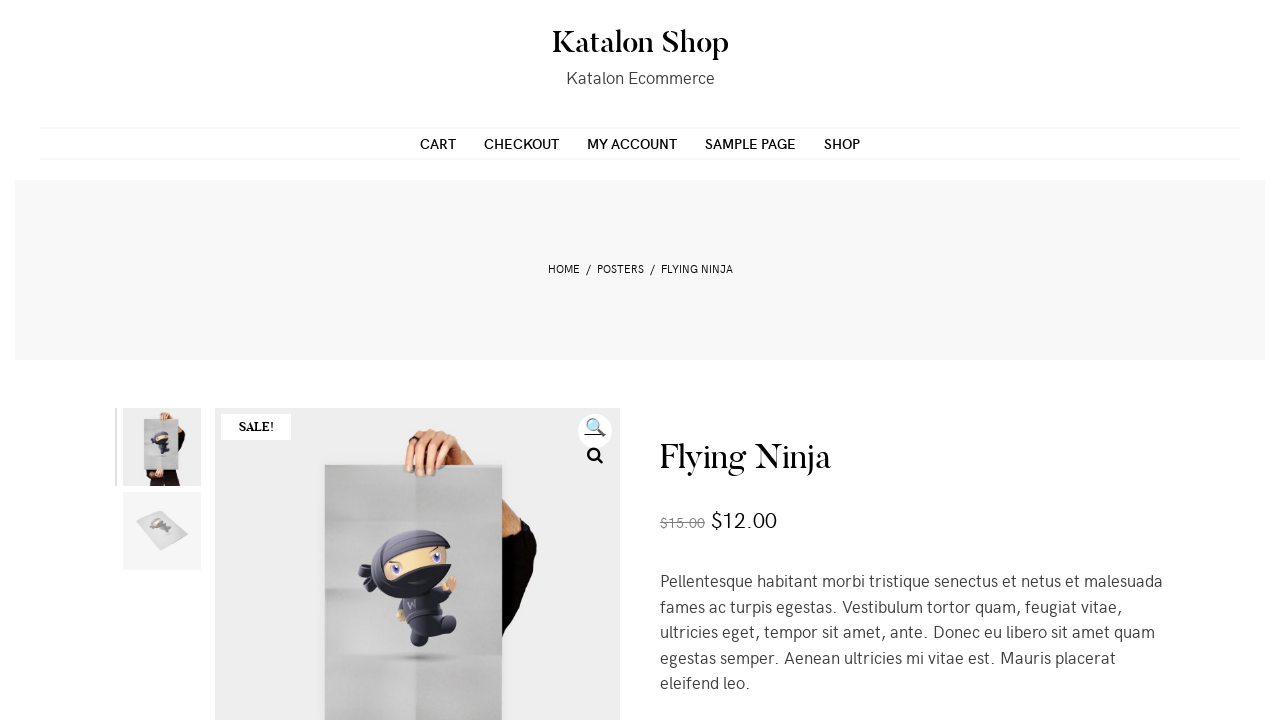

Cleared the quantity field on xpath=//*[@class='quantity']/input
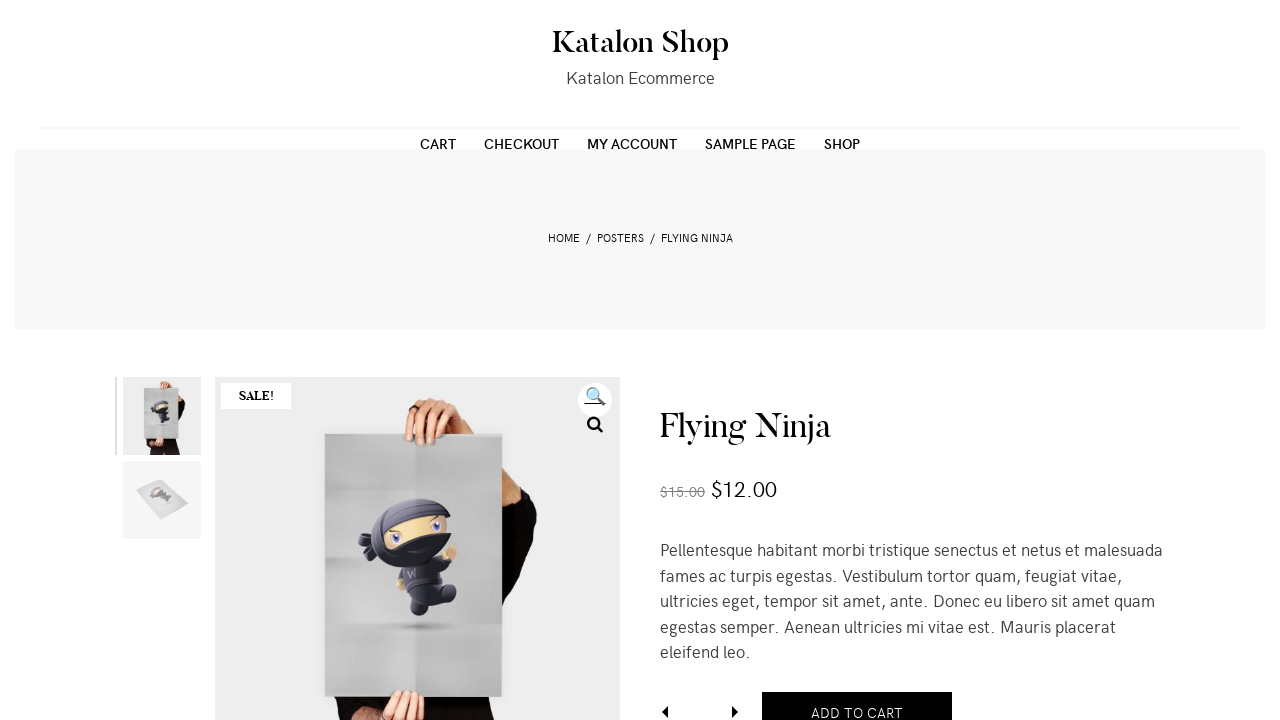

Set product quantity to 3 on xpath=//*[@class='quantity']/input
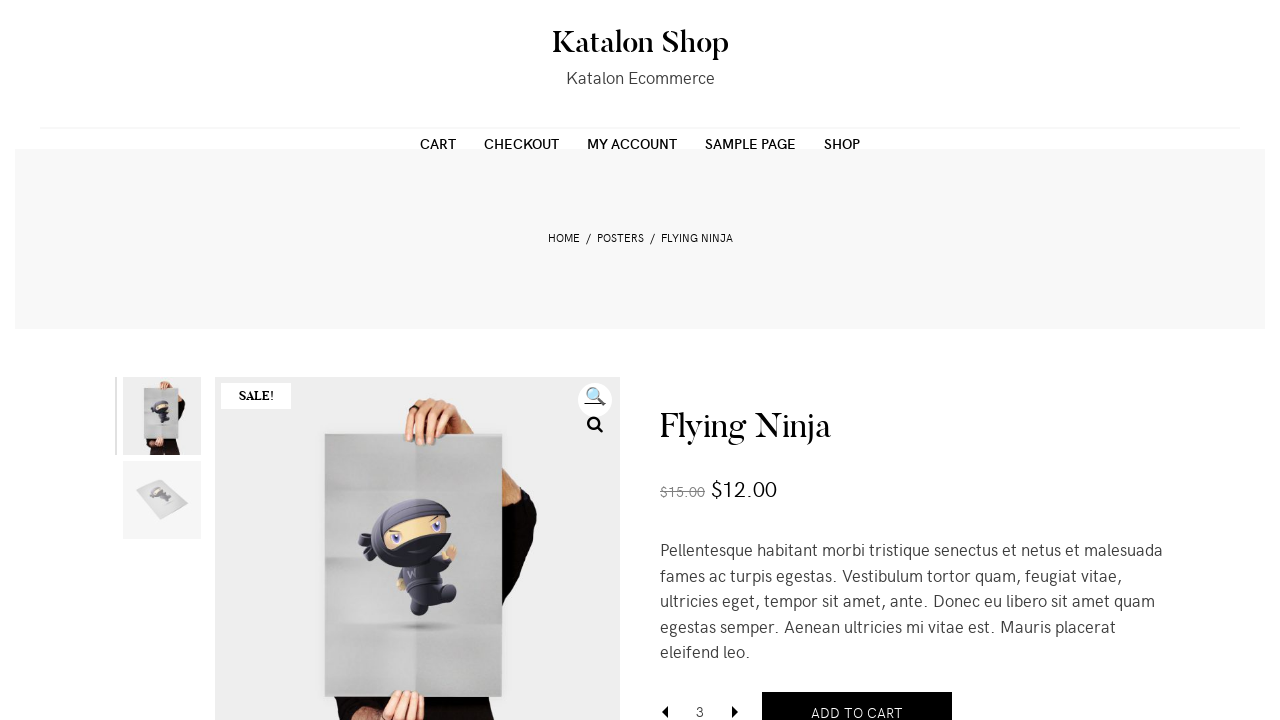

Clicked 'Add to cart' button at (857, 699) on button[name='add-to-cart']
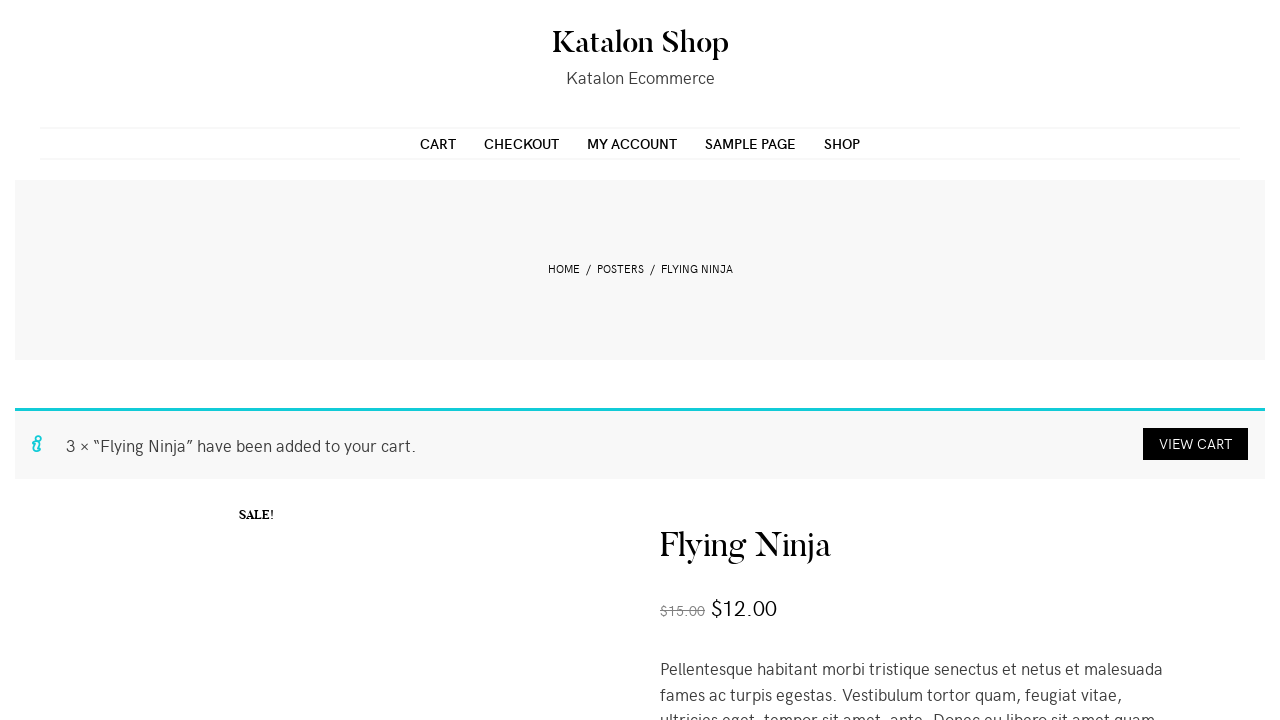

Product successfully added to cart - success message appeared
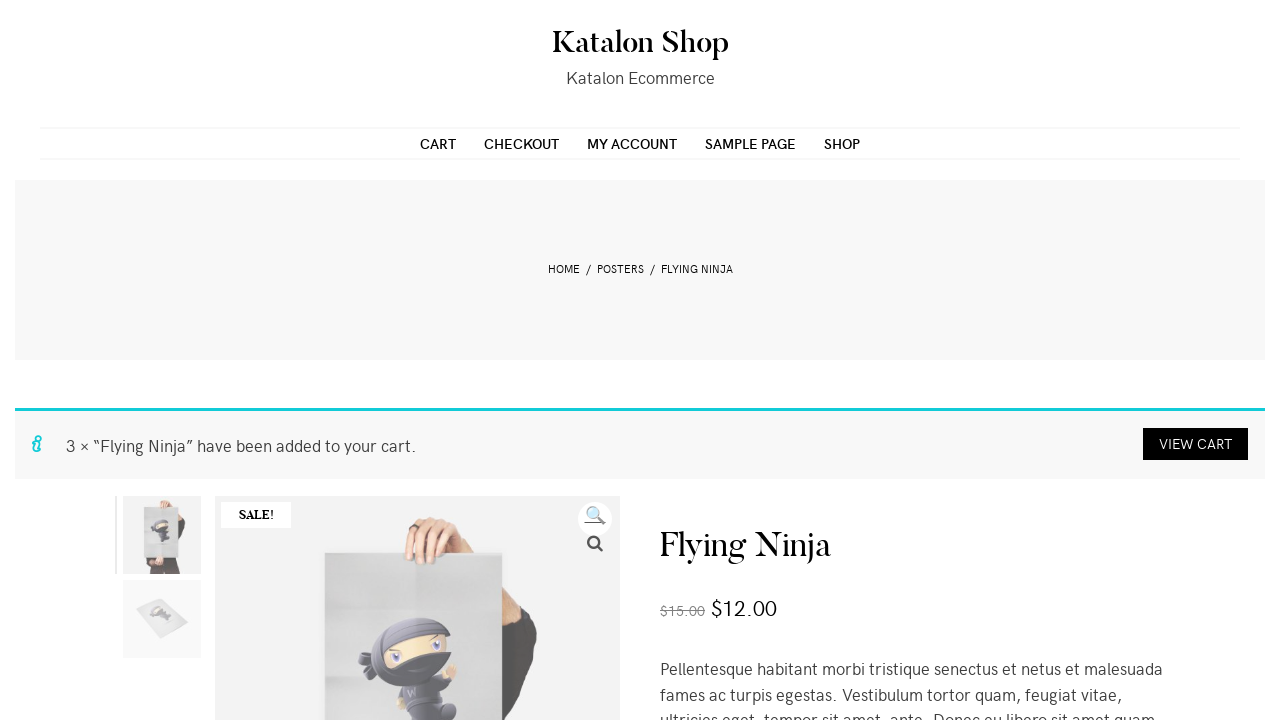

Clicked link in success message to navigate to cart at (1196, 444) on .woocommerce-message a
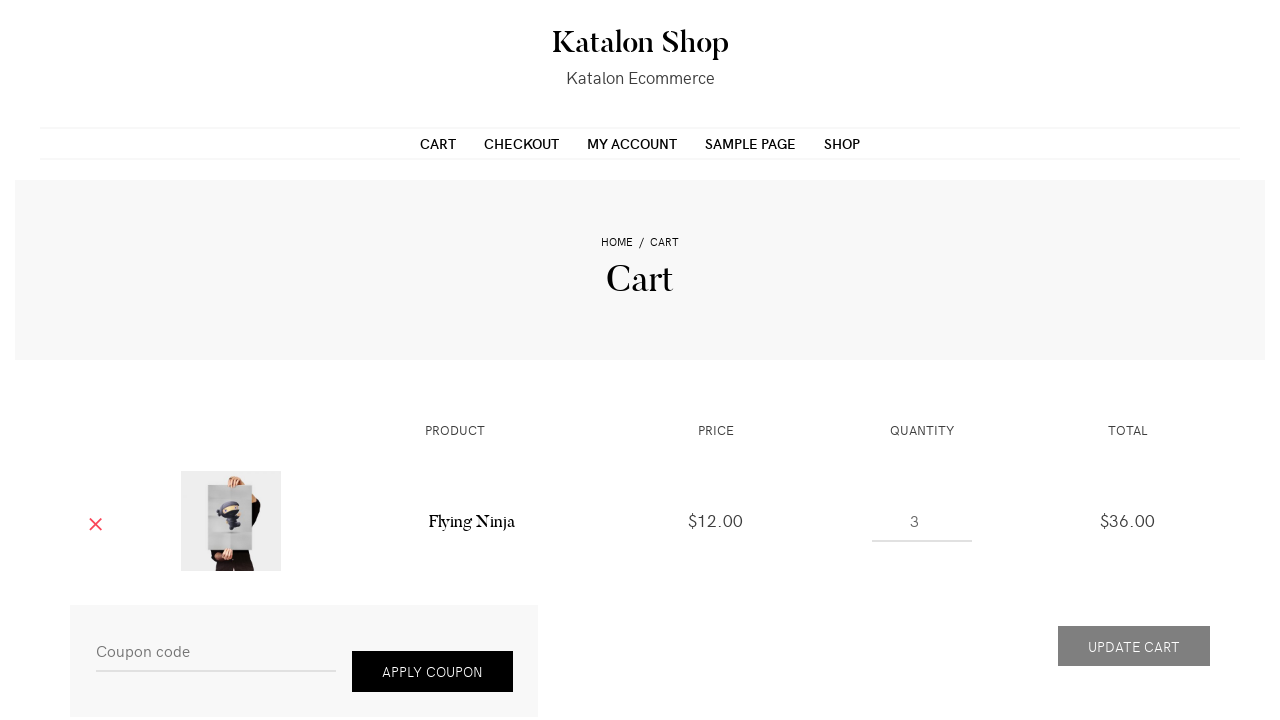

Cart page loaded successfully
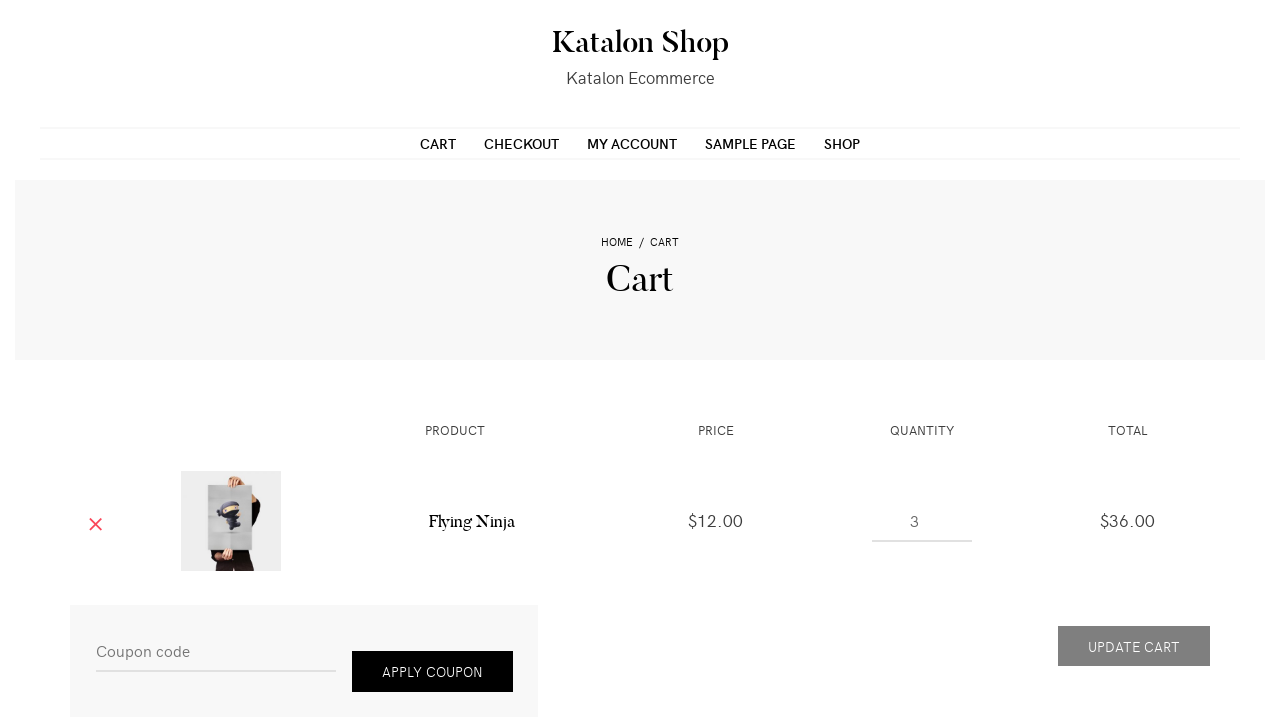

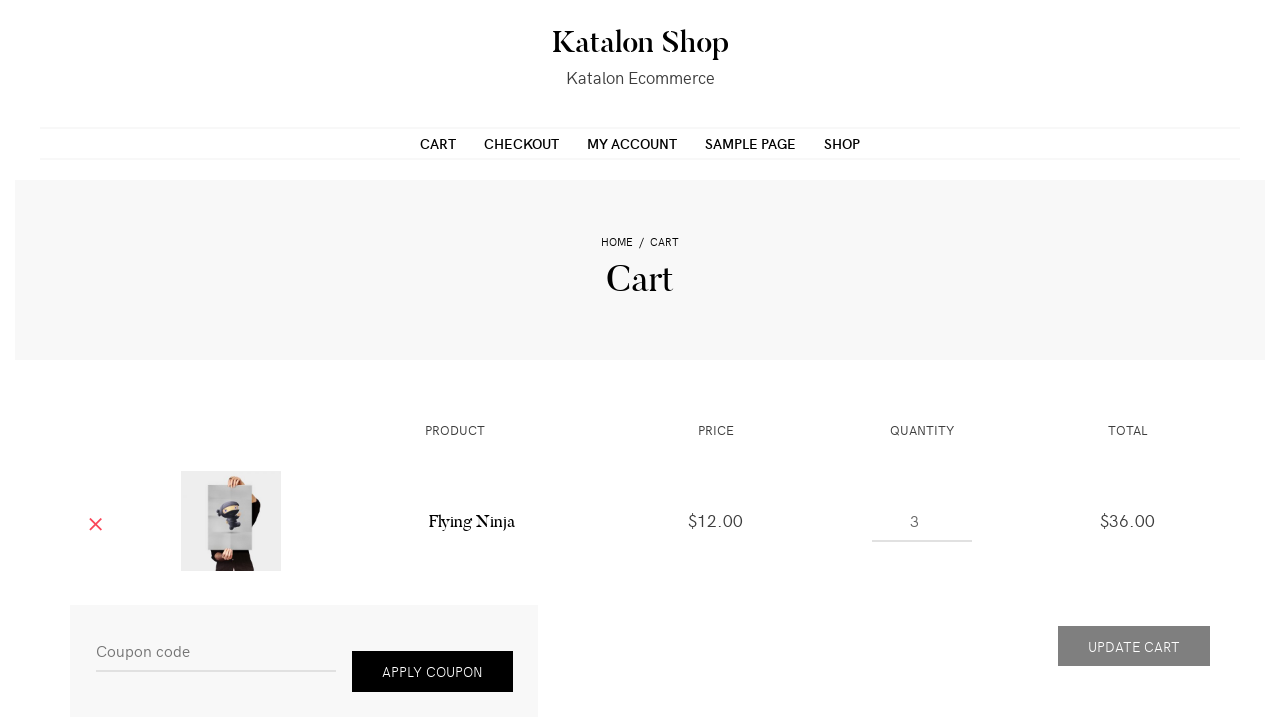